Tests the table sorting functionality by clicking the "Veg/fruit name" column header and verifying that the items become sorted alphabetically.

Starting URL: https://rahulshettyacademy.com/seleniumPractise/#/offers

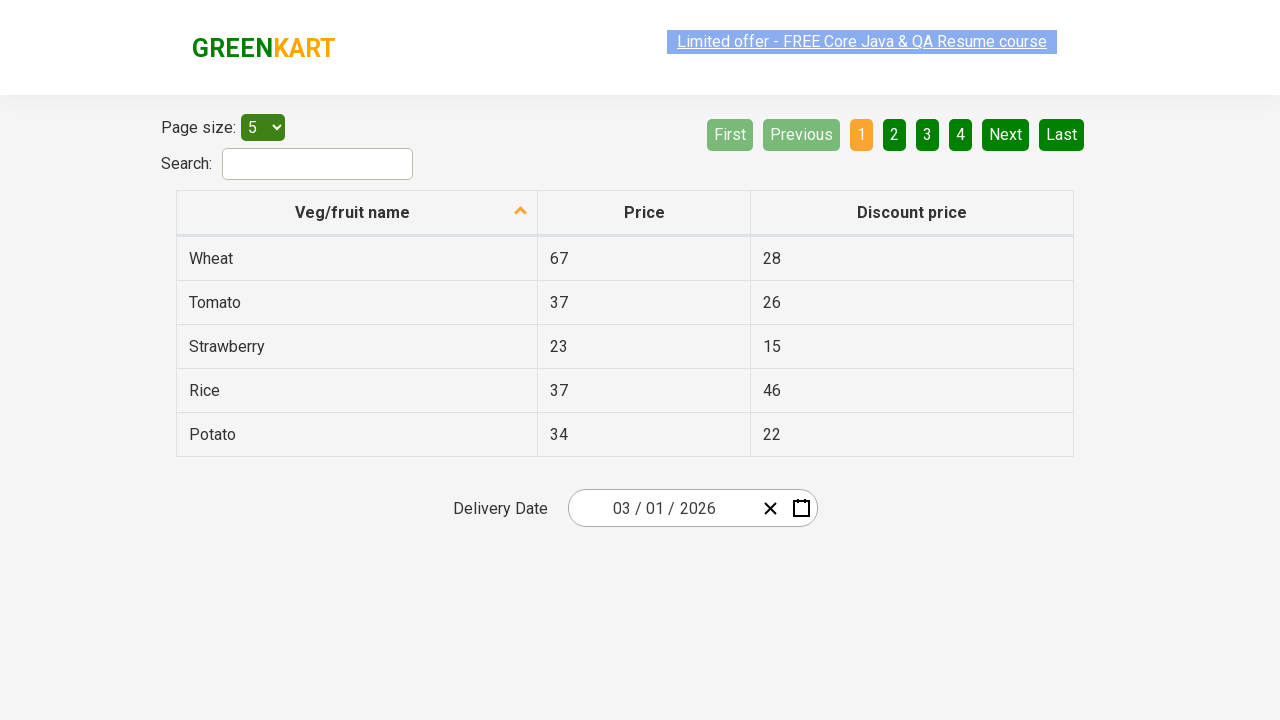

Clicked 'Veg/fruit name' column header to sort at (353, 212) on xpath=//span[text()="Veg/fruit name"]
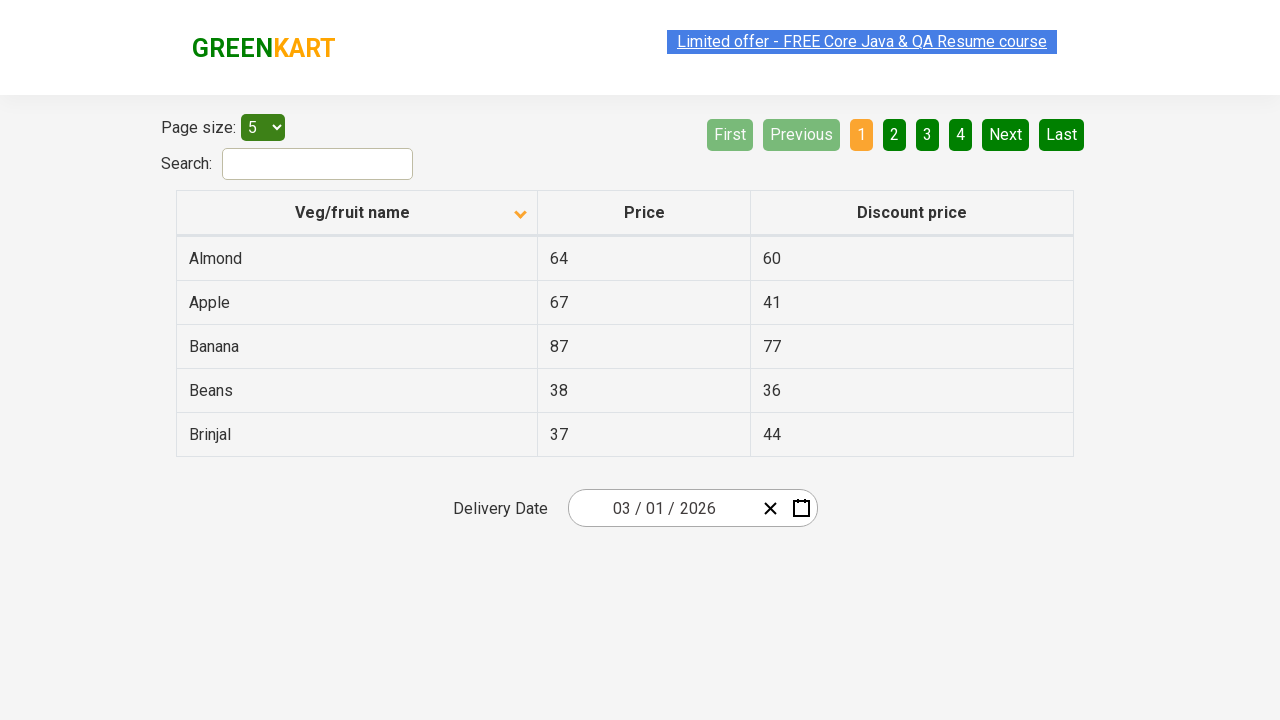

Waited for table to update after sorting
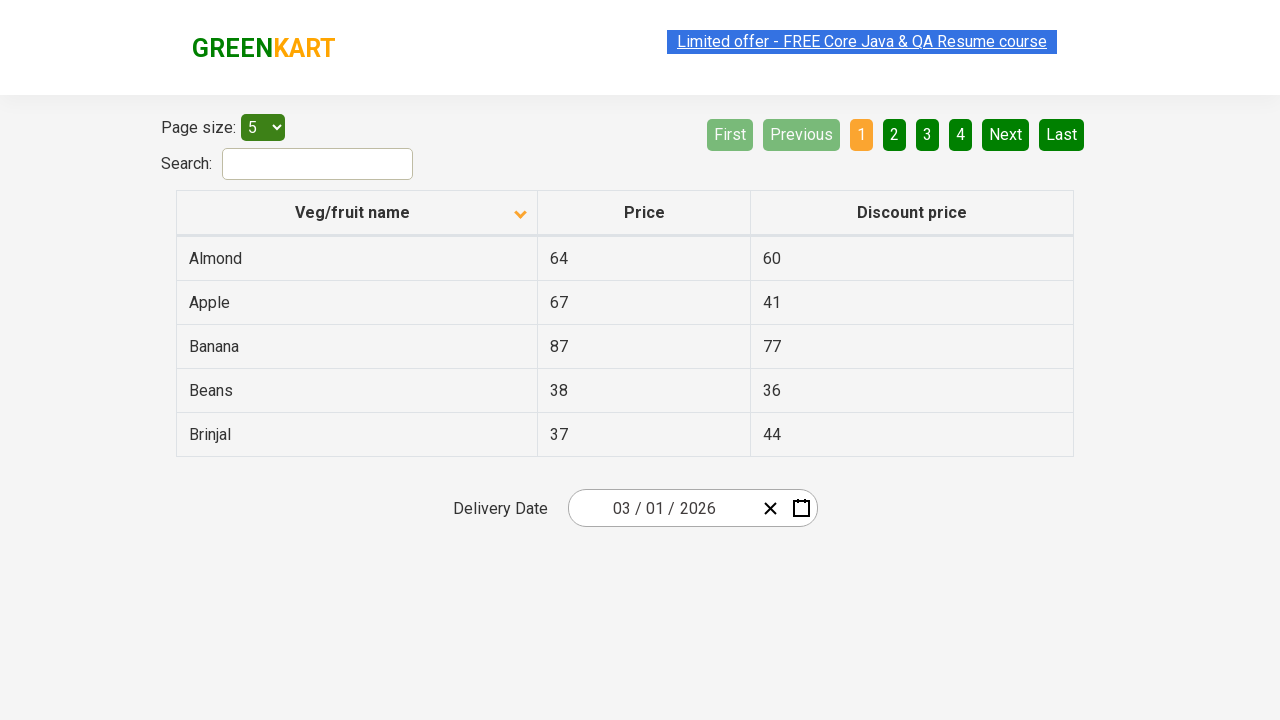

Retrieved all veggie name elements from first column
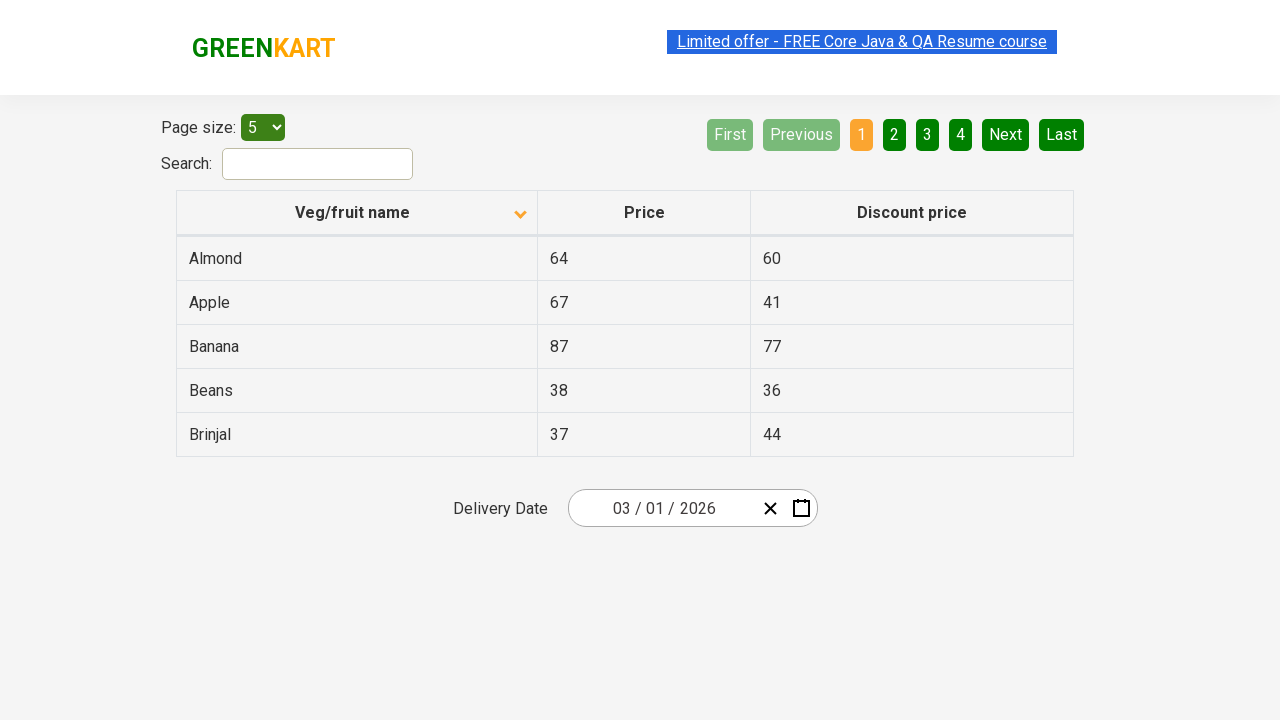

Extracted 5 veggie names from table
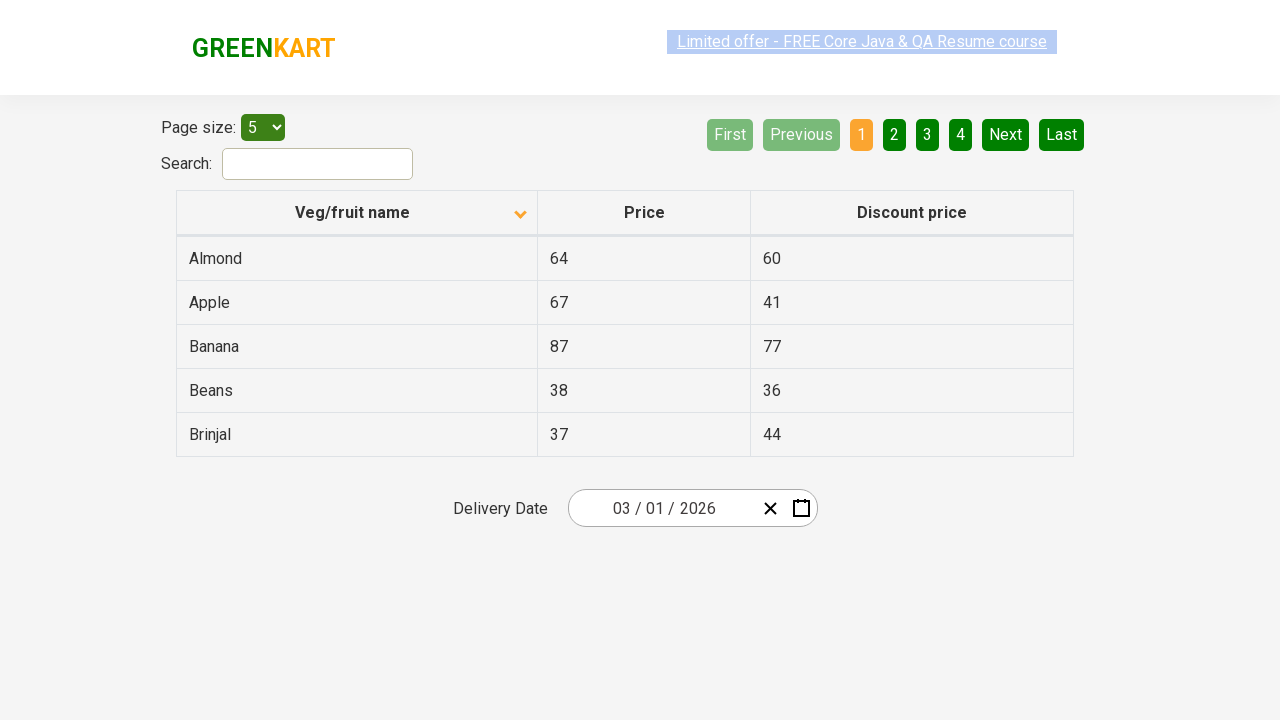

Created sorted copy of veggie names for comparison
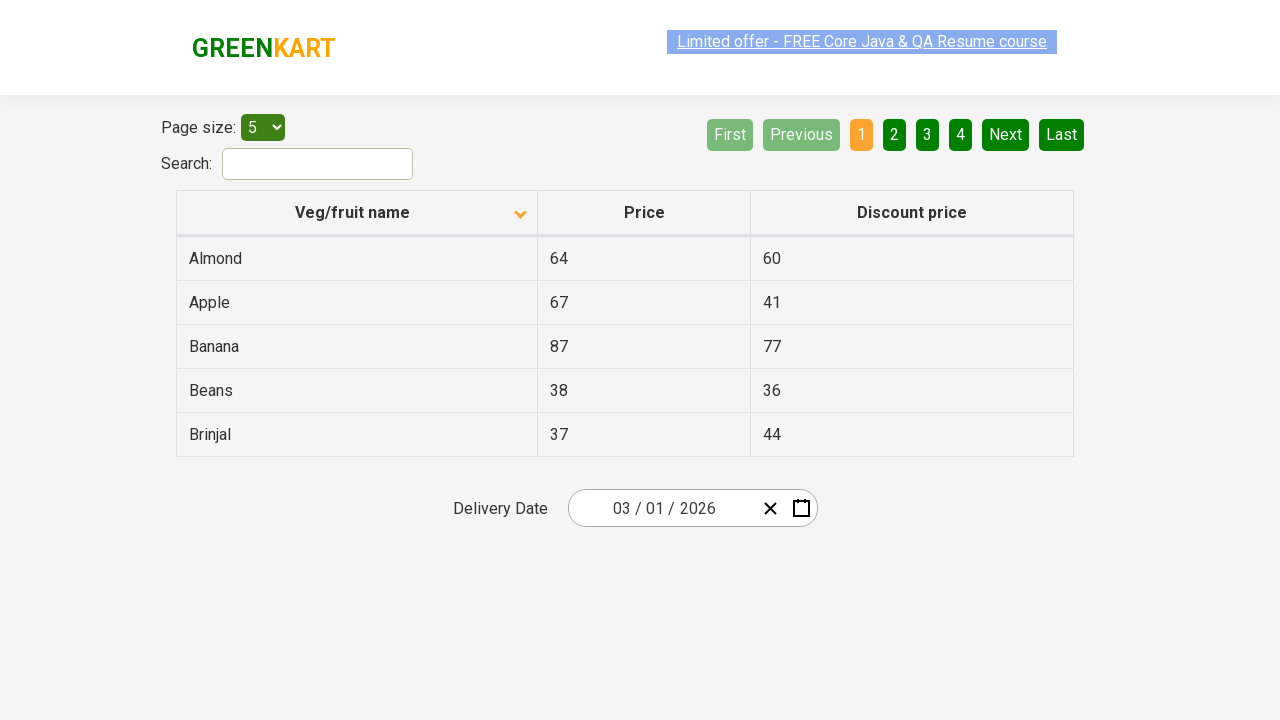

Verified that table items are sorted alphabetically
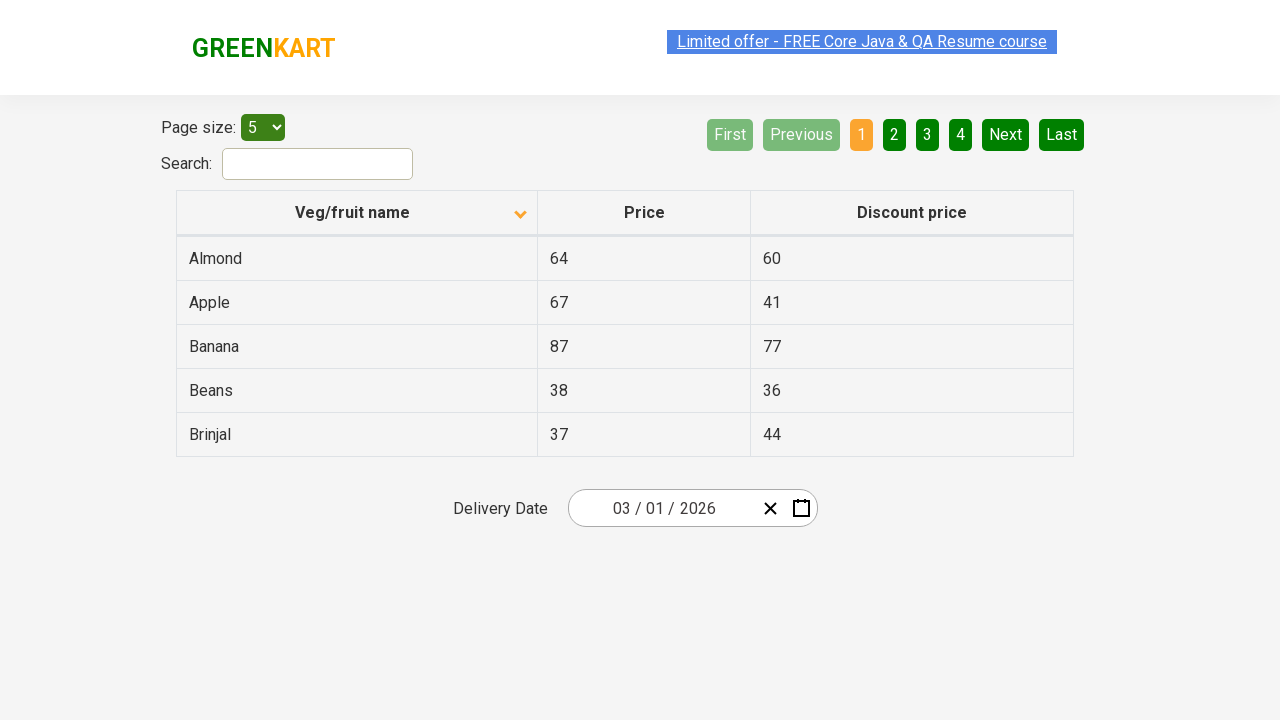

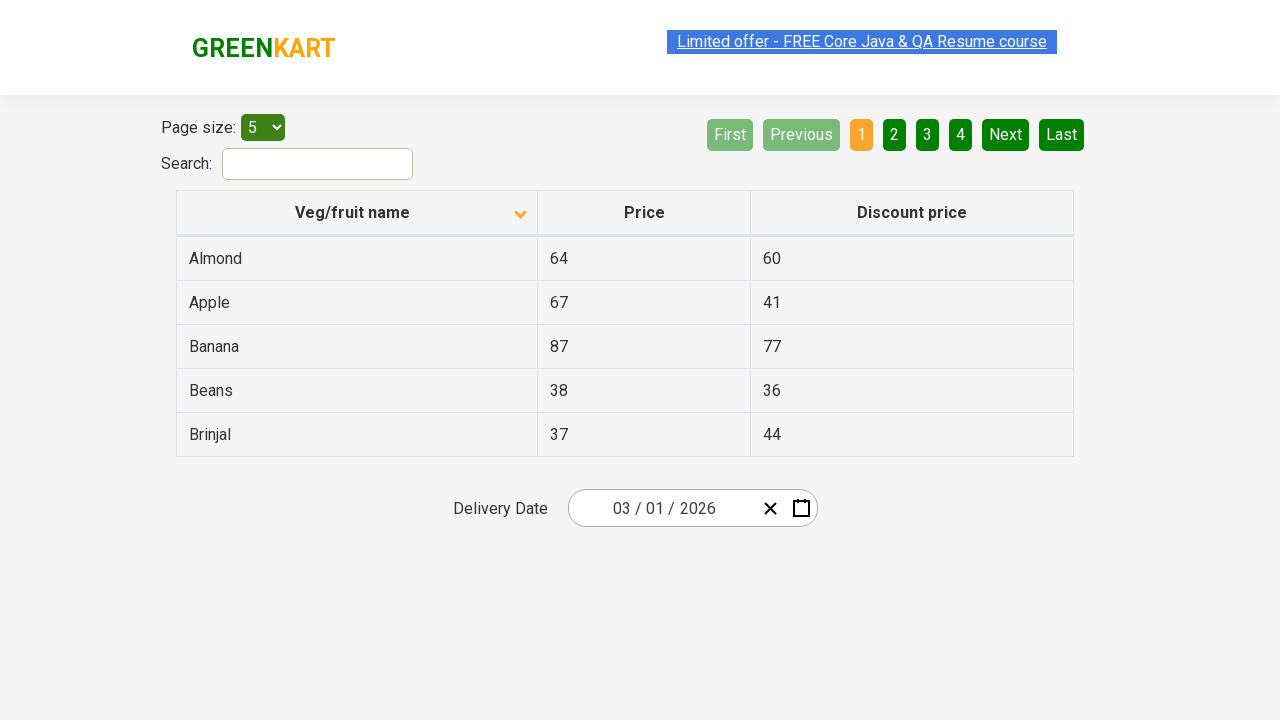